Tests scrolling functionality on a page and within a table element, then verifies that the sum of table values matches the displayed total amount

Starting URL: https://www.rahulshettyacademy.com/AutomationPractice/

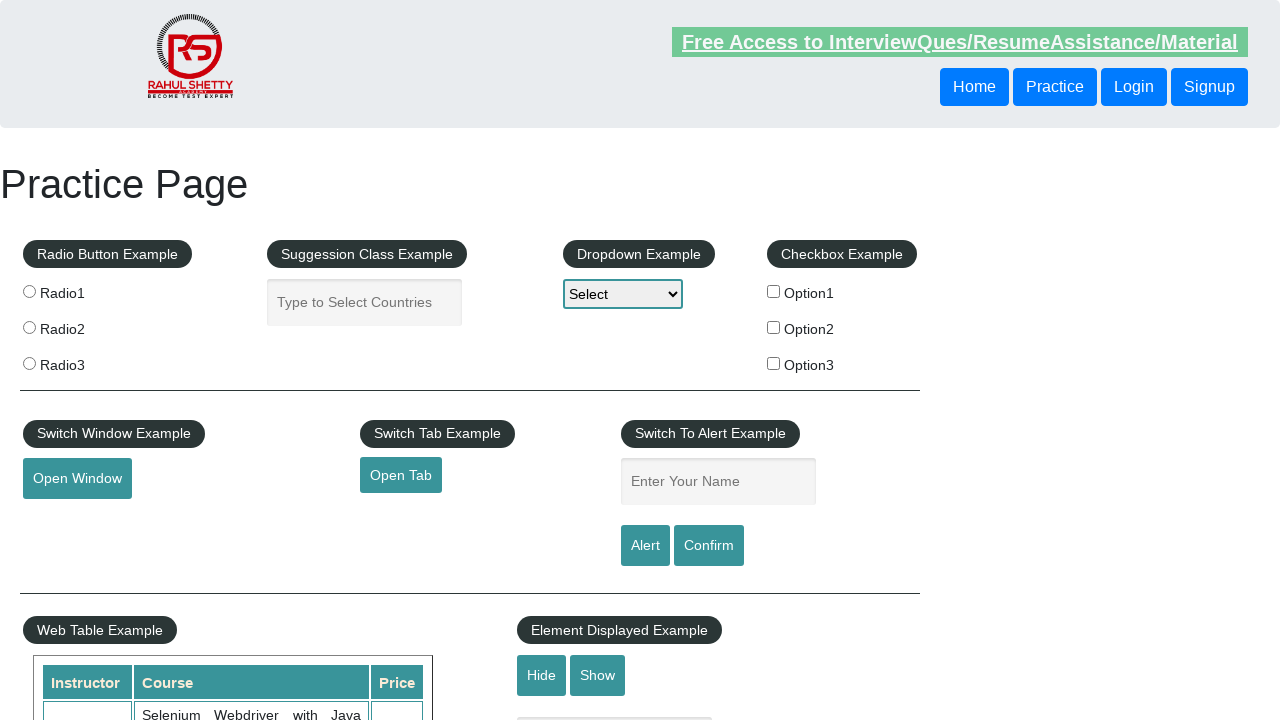

Scrolled main window down 700 pixels
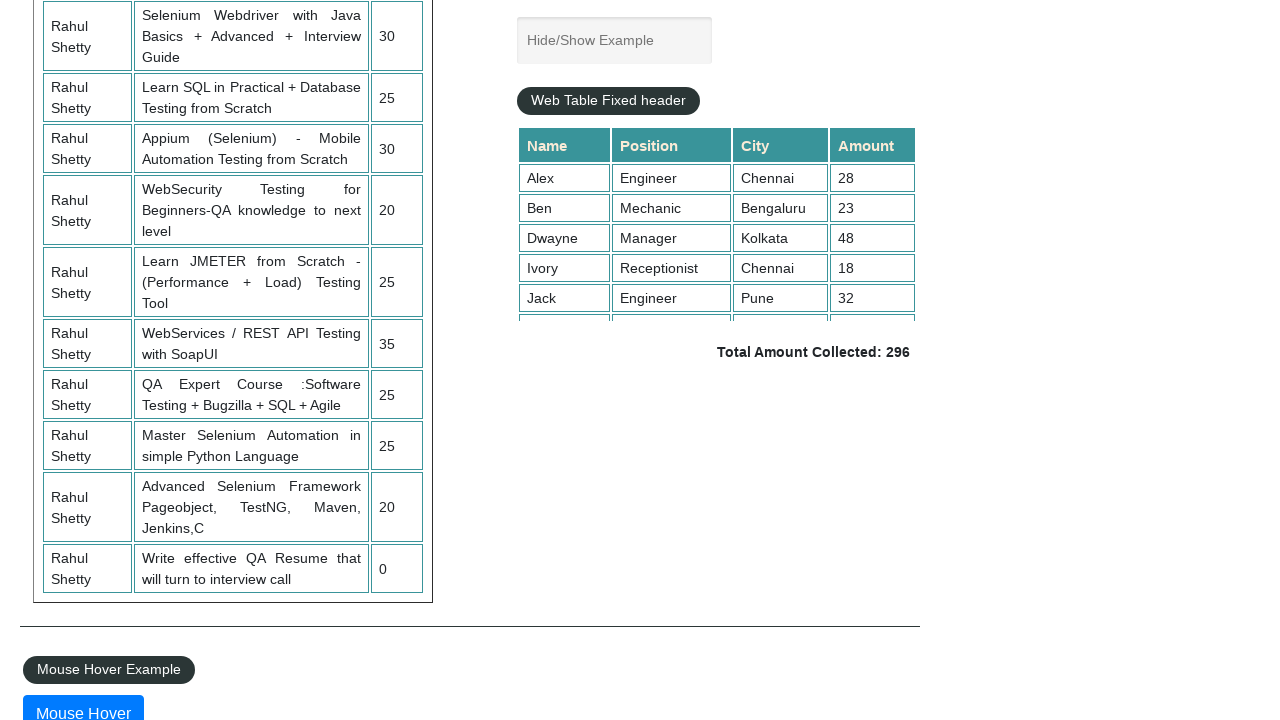

Waited 3 seconds for scroll to complete
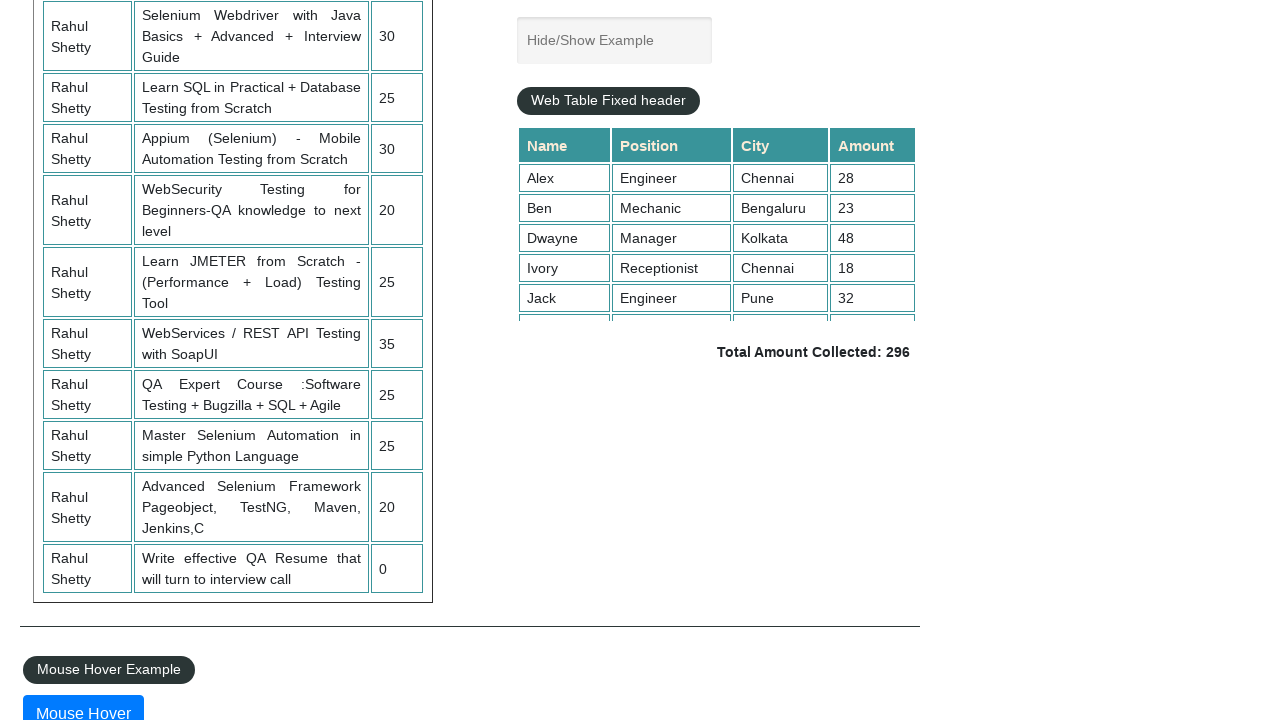

Scrolled table element down 150 pixels
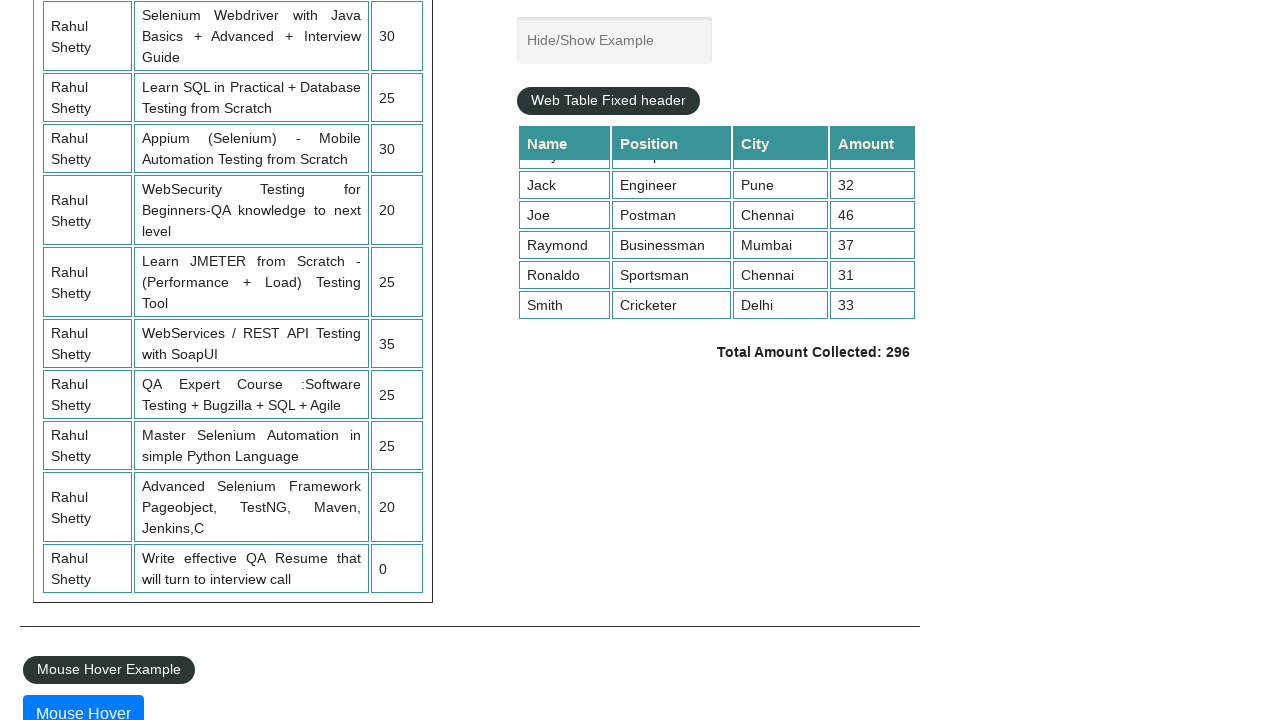

Retrieved all amount cells from product table (9 elements found)
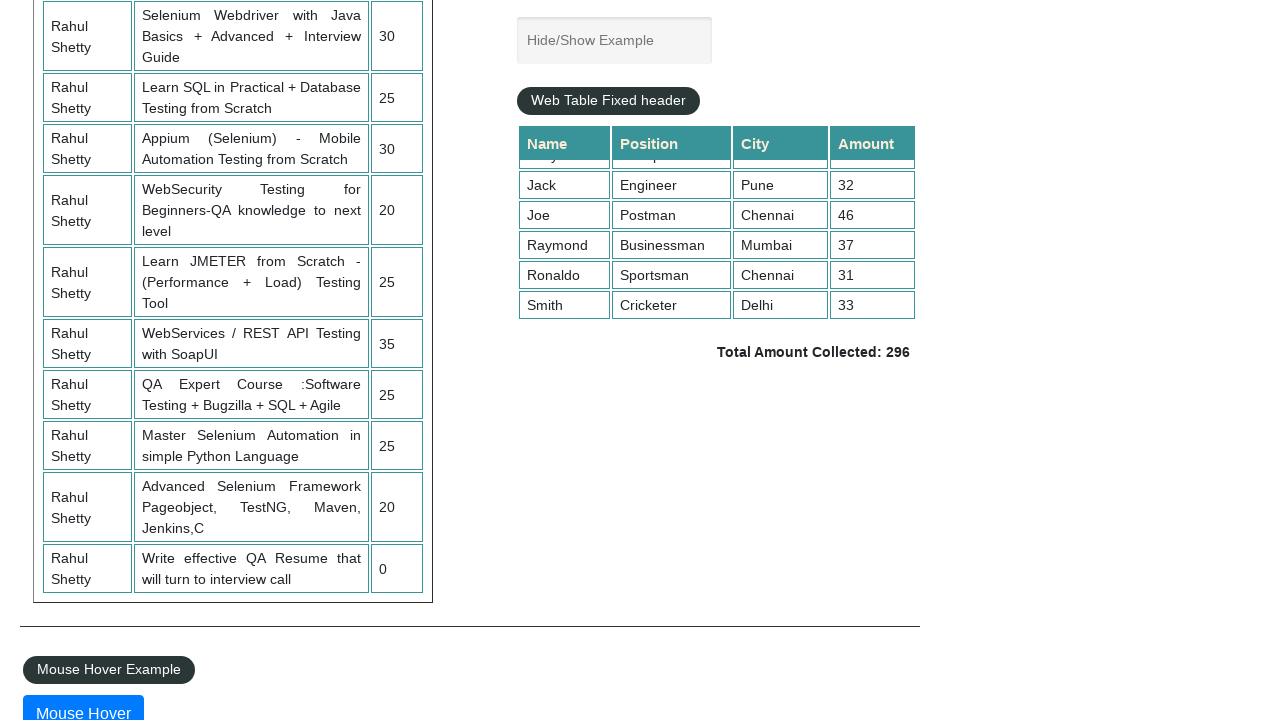

Calculated sum of all table amounts: 296
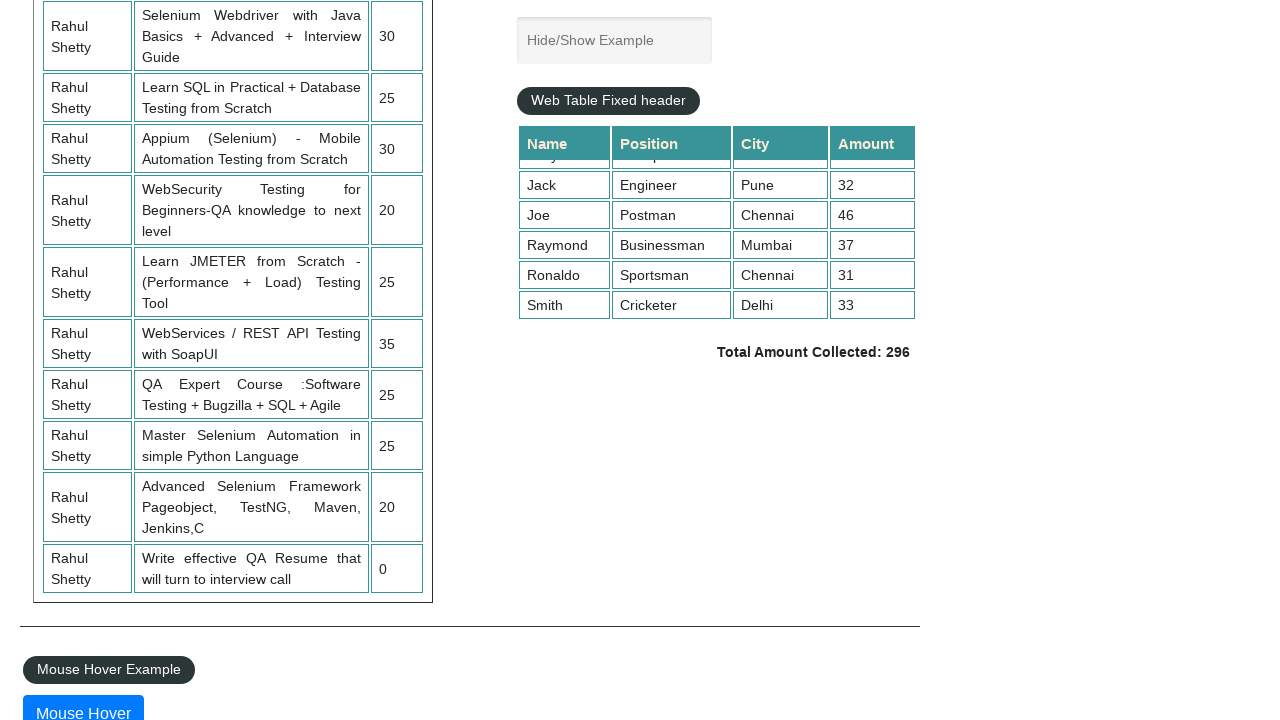

Retrieved displayed total amount text: 'Total Amount Collected: 296'
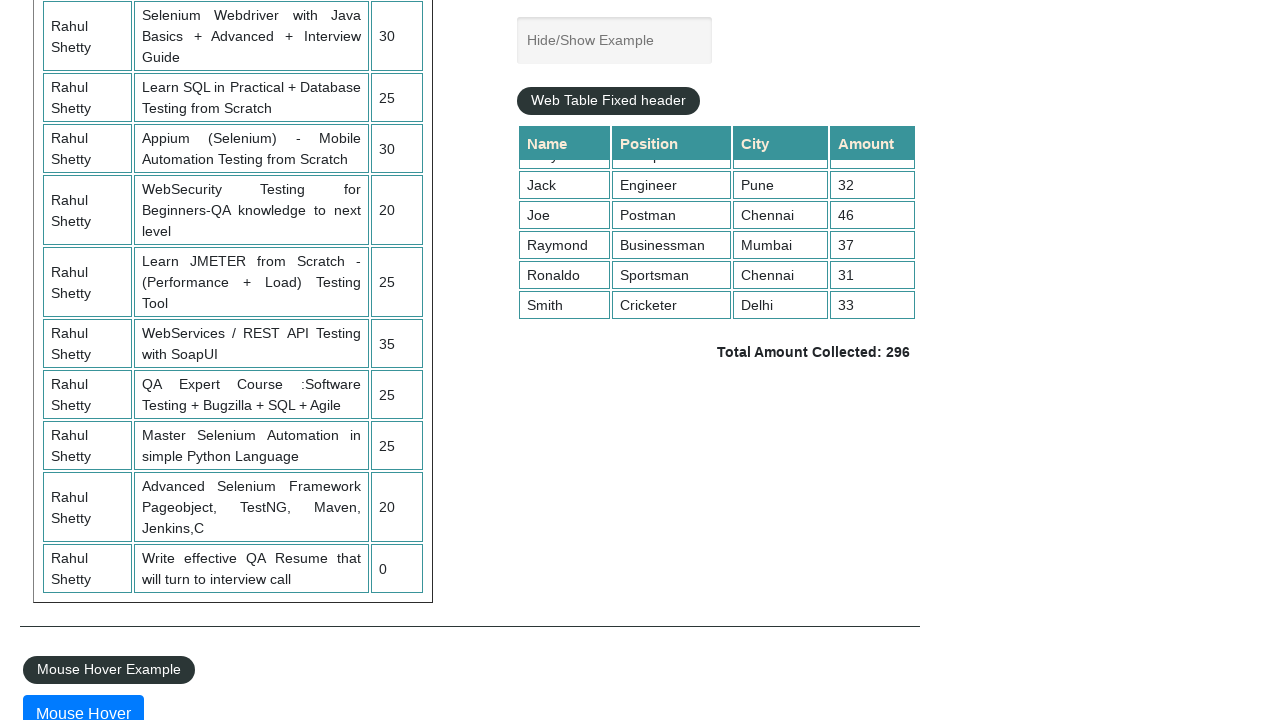

Parsed displayed total amount: 296
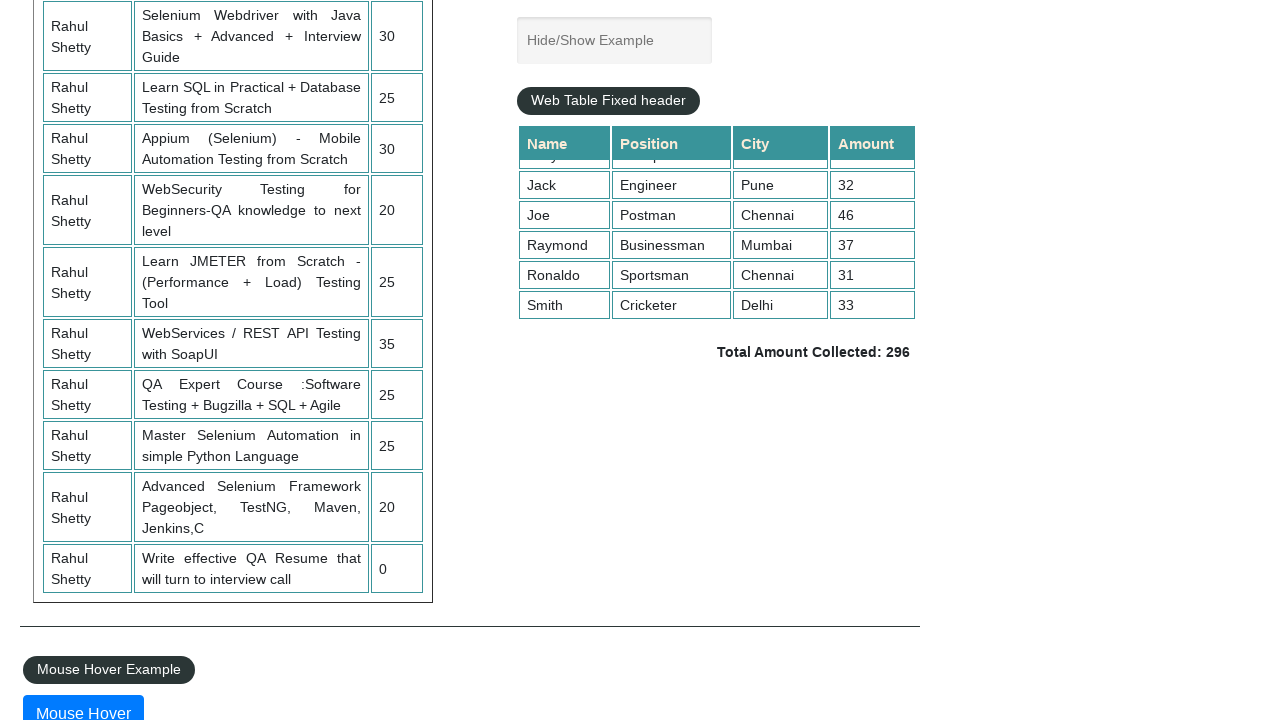

Verified that calculated sum (296) matches displayed total (296)
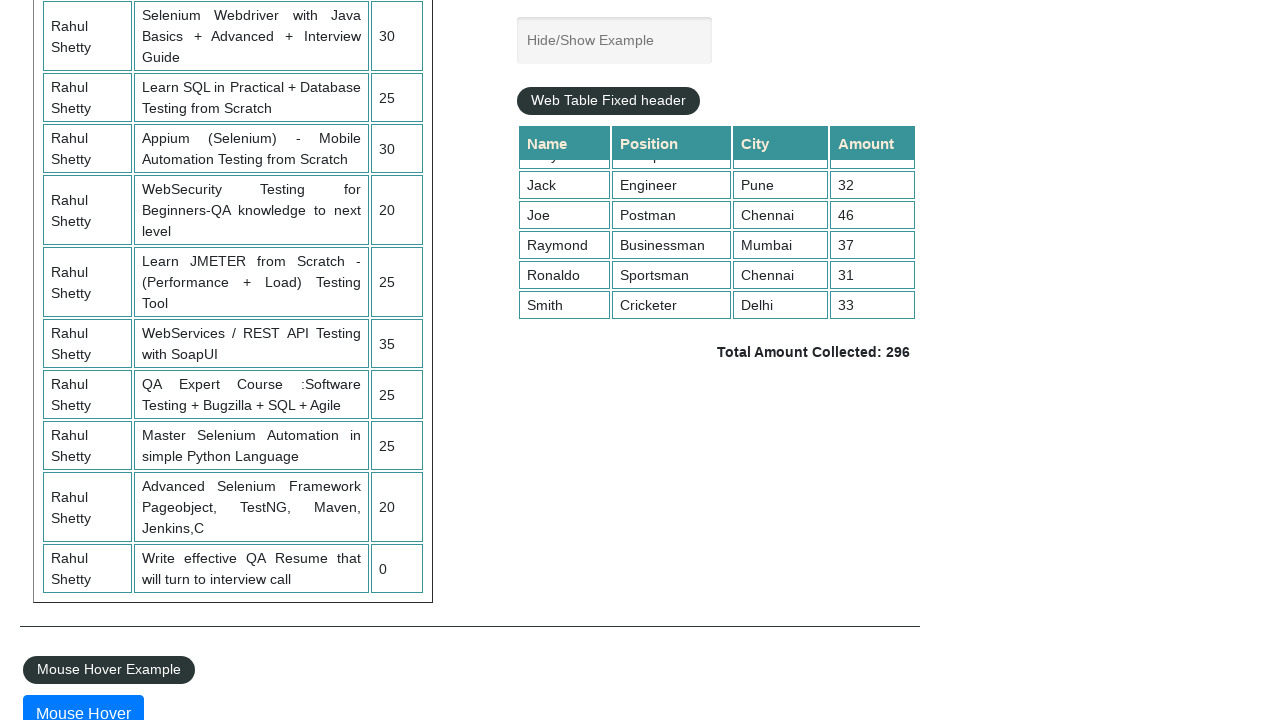

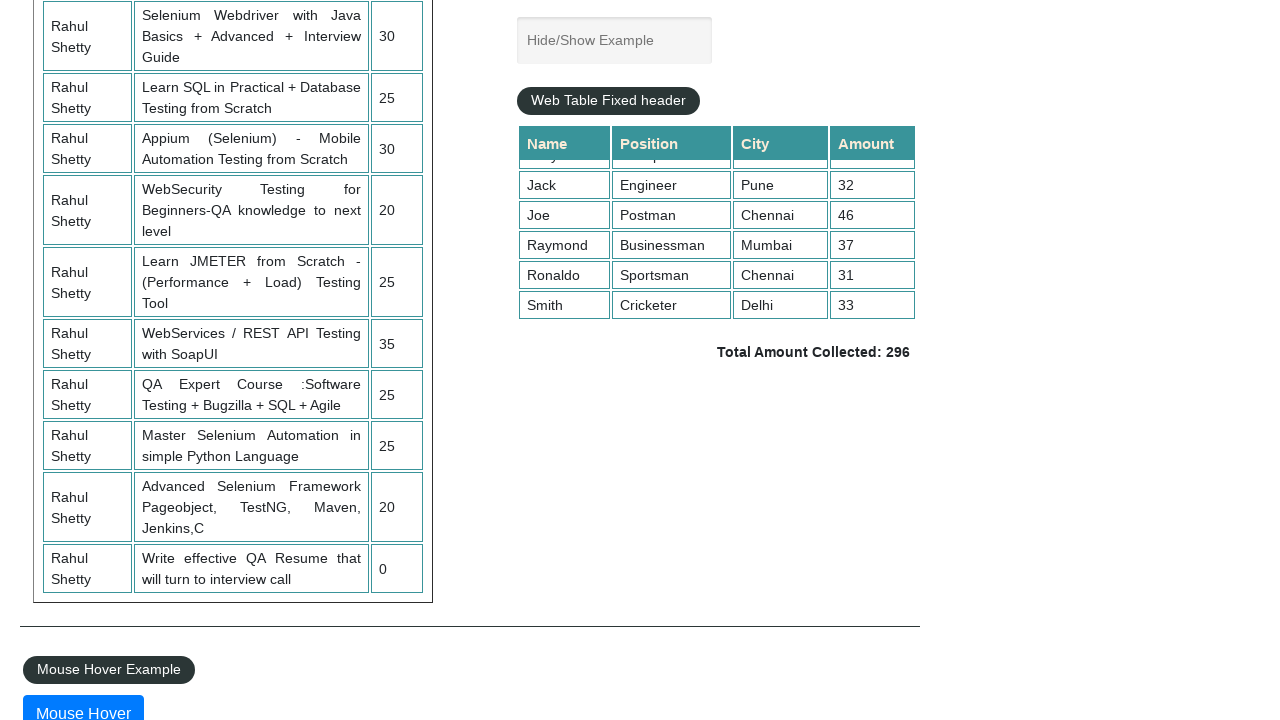